Tests window handling functionality by opening a new window, interacting with it, then returning to the parent window

Starting URL: https://www.hyrtutorials.com/p/window-handles-practice.html

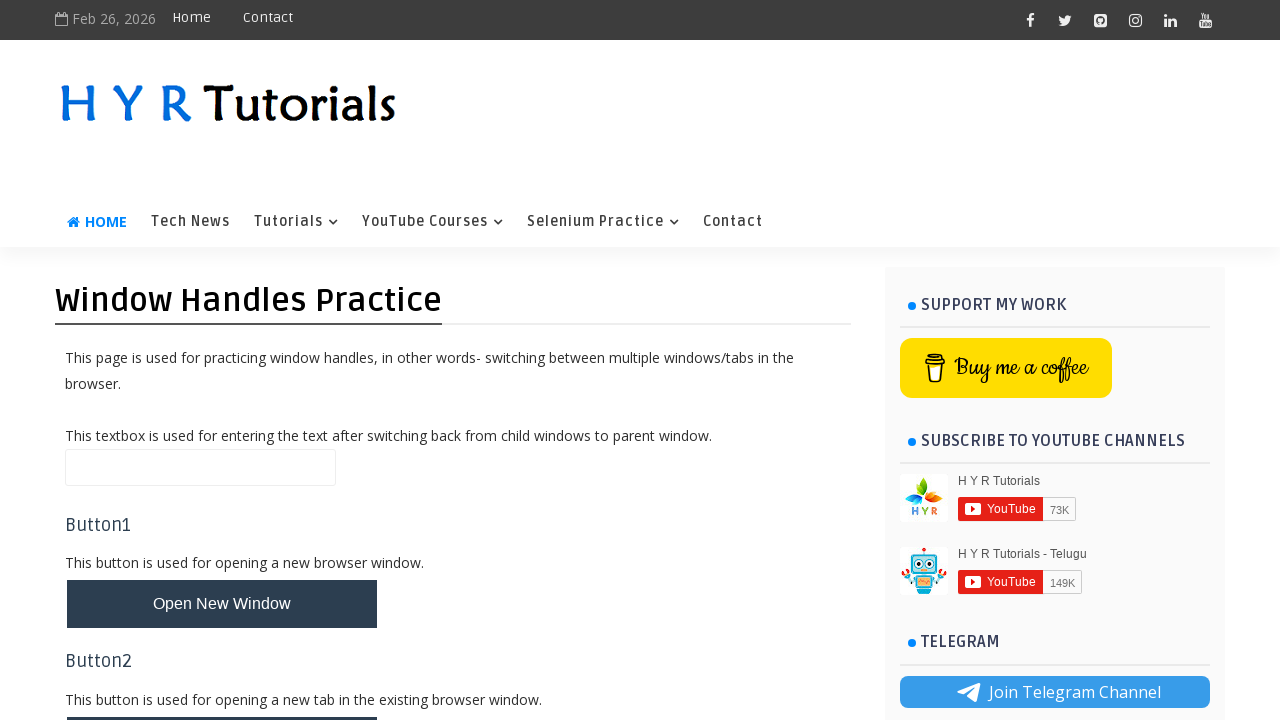

Filled name field with '1' in parent window on #name
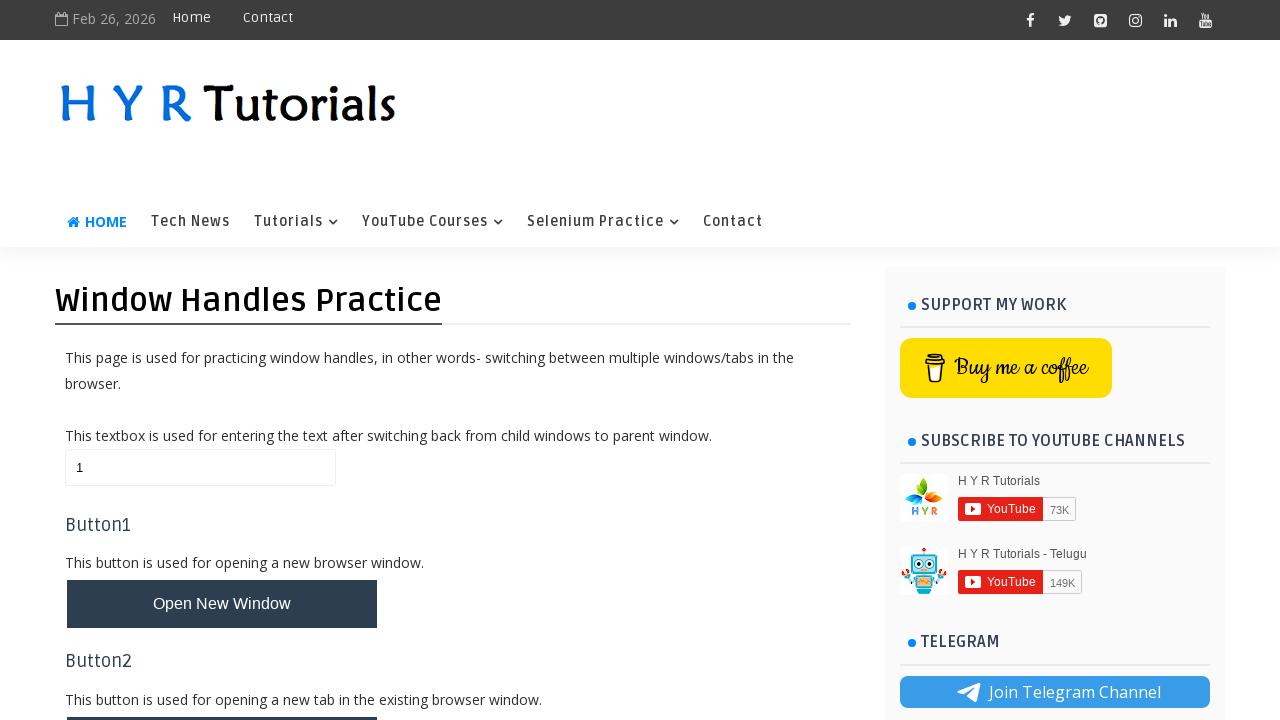

Clicked button to open new window at (222, 604) on #newWindowBtn
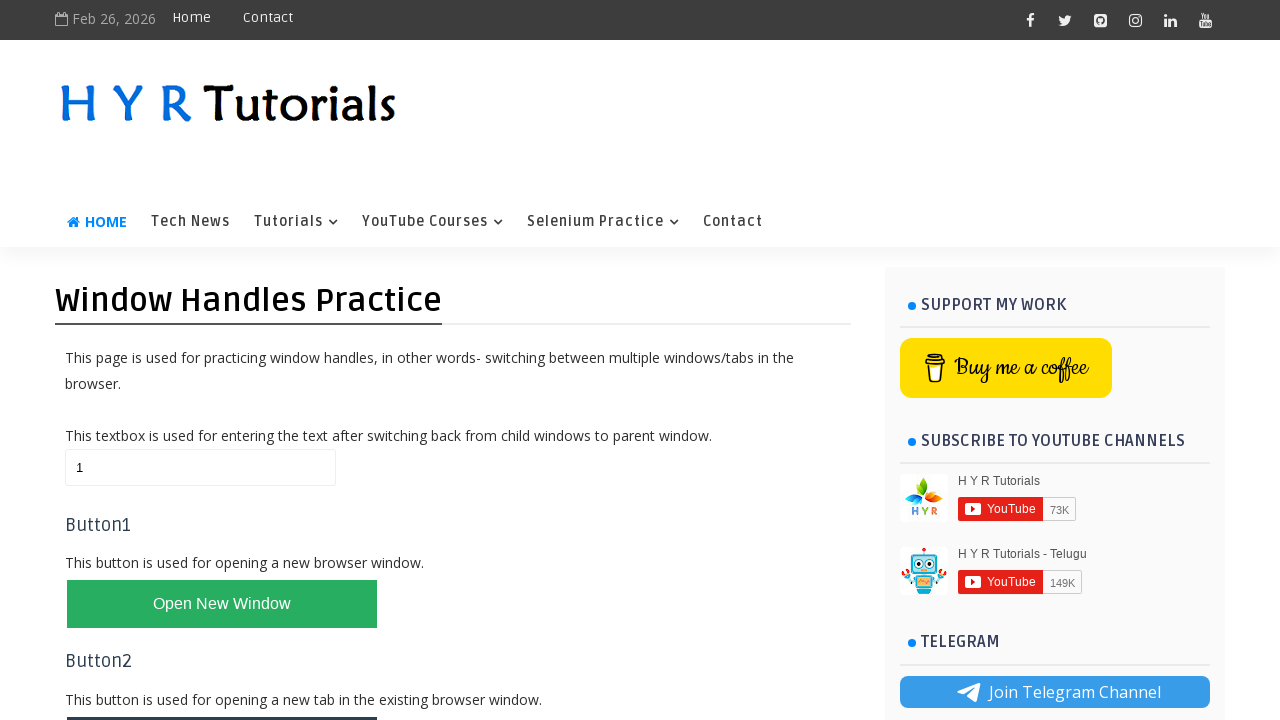

New window opened and captured
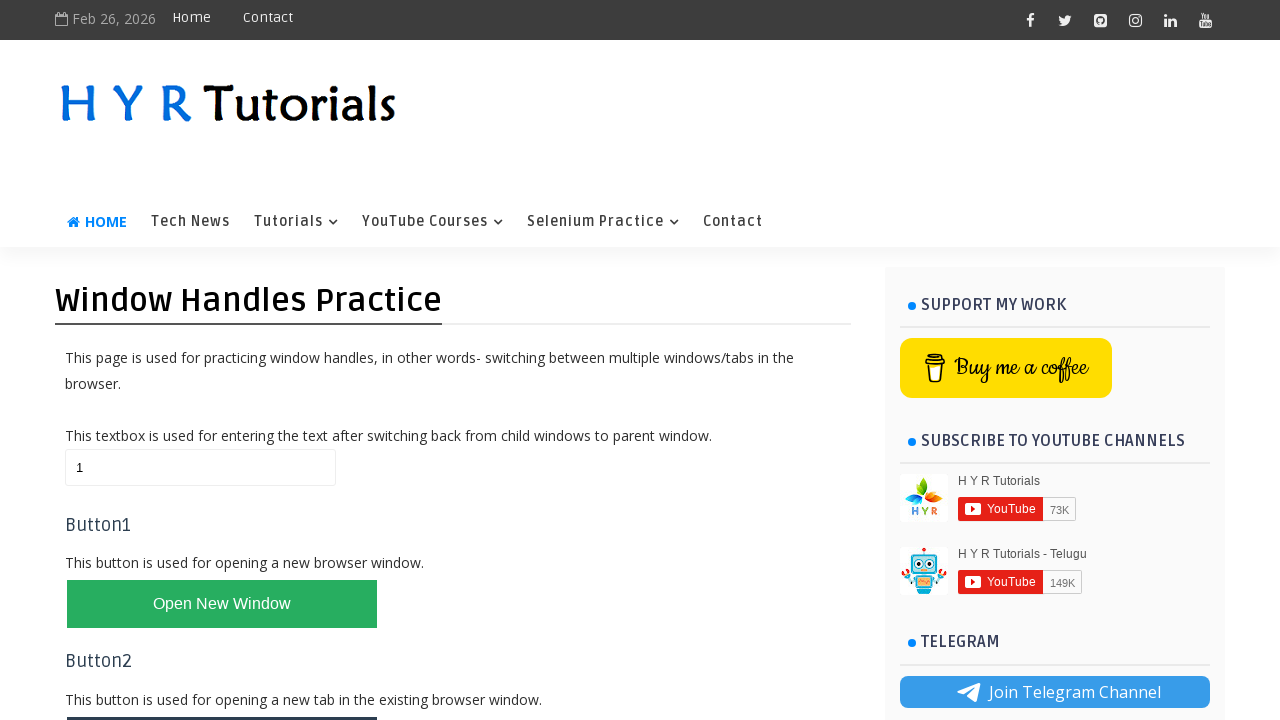

Filled firstName field with 'Priyamuthuvel' in new window on #firstName
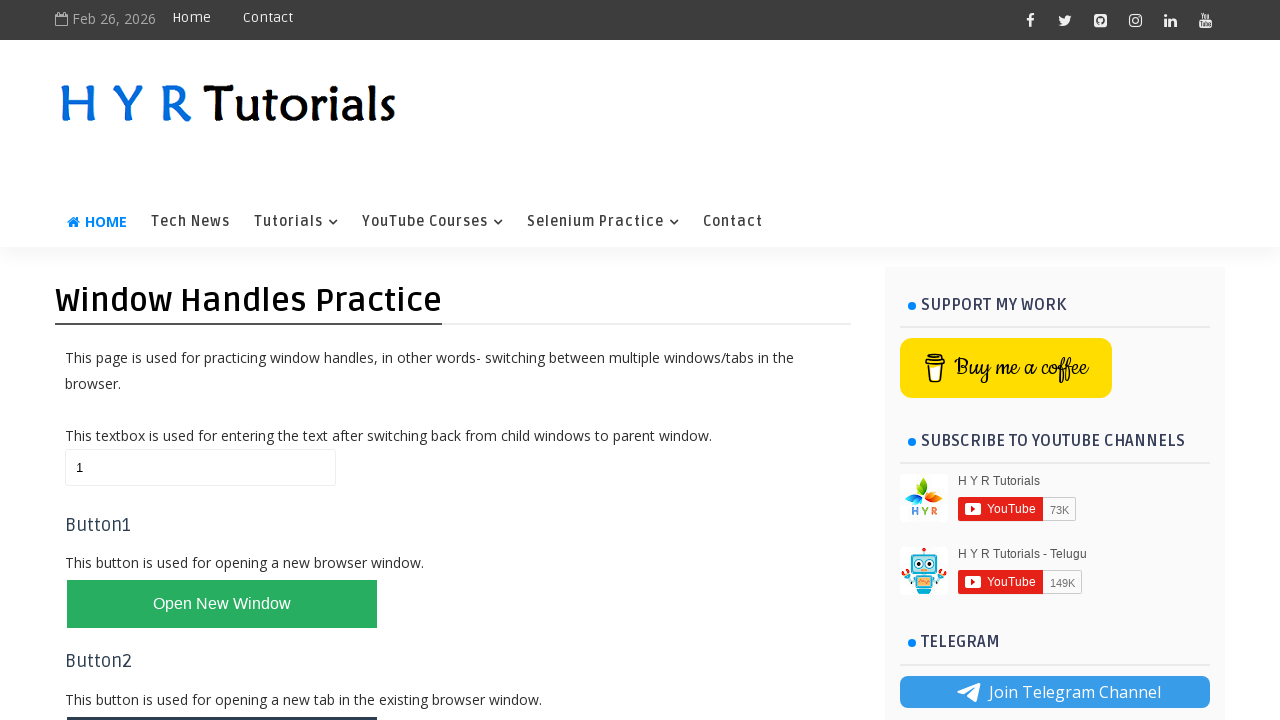

Closed the new window
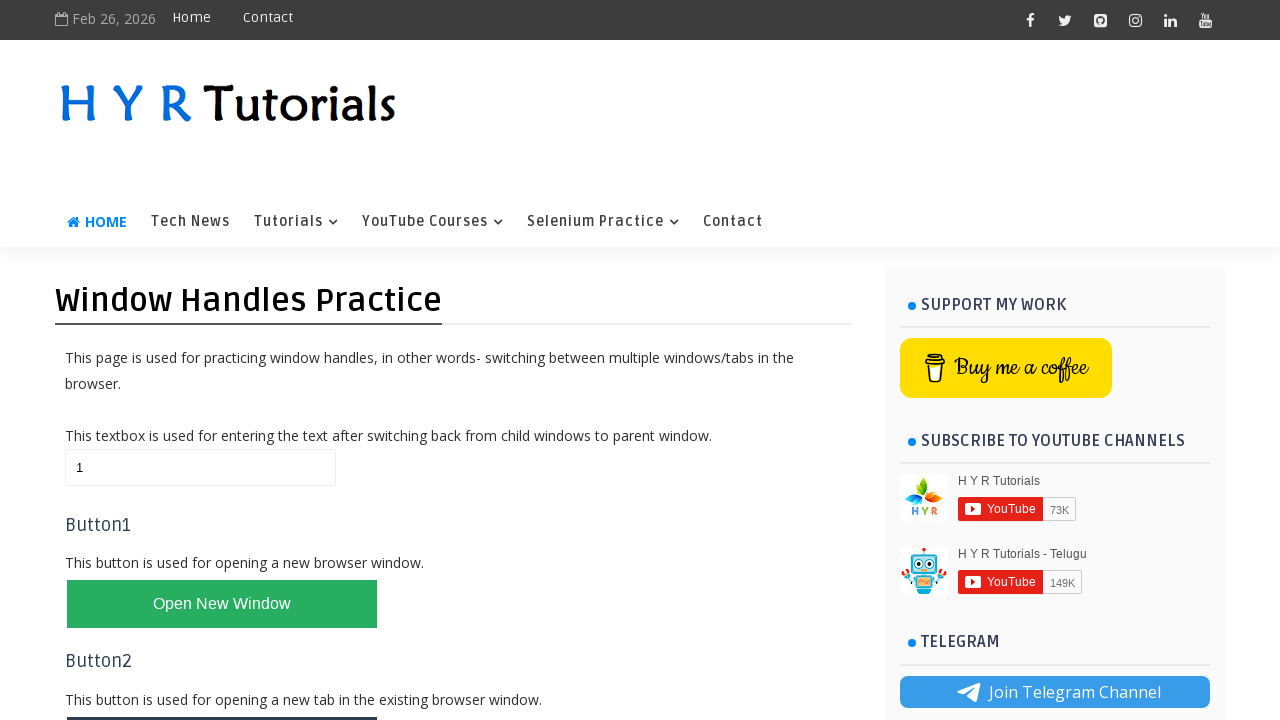

Cleared name field in parent window on #name
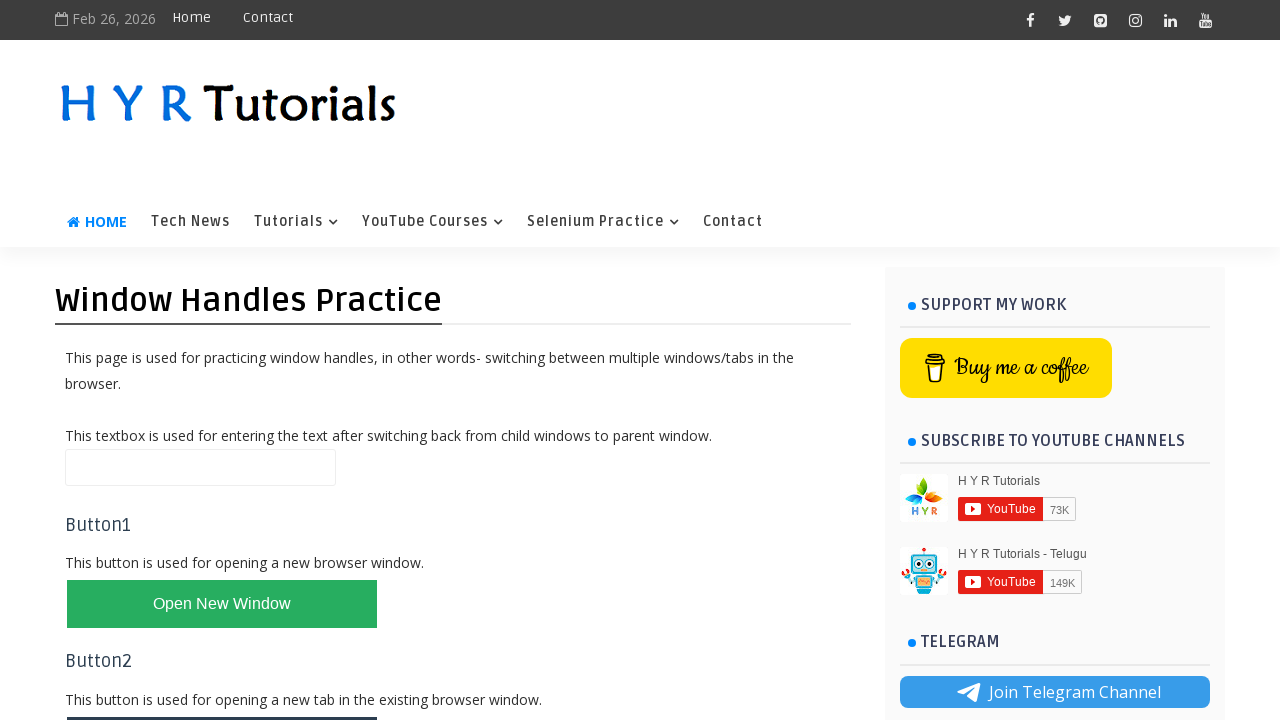

Filled name field with '2' in parent window on #name
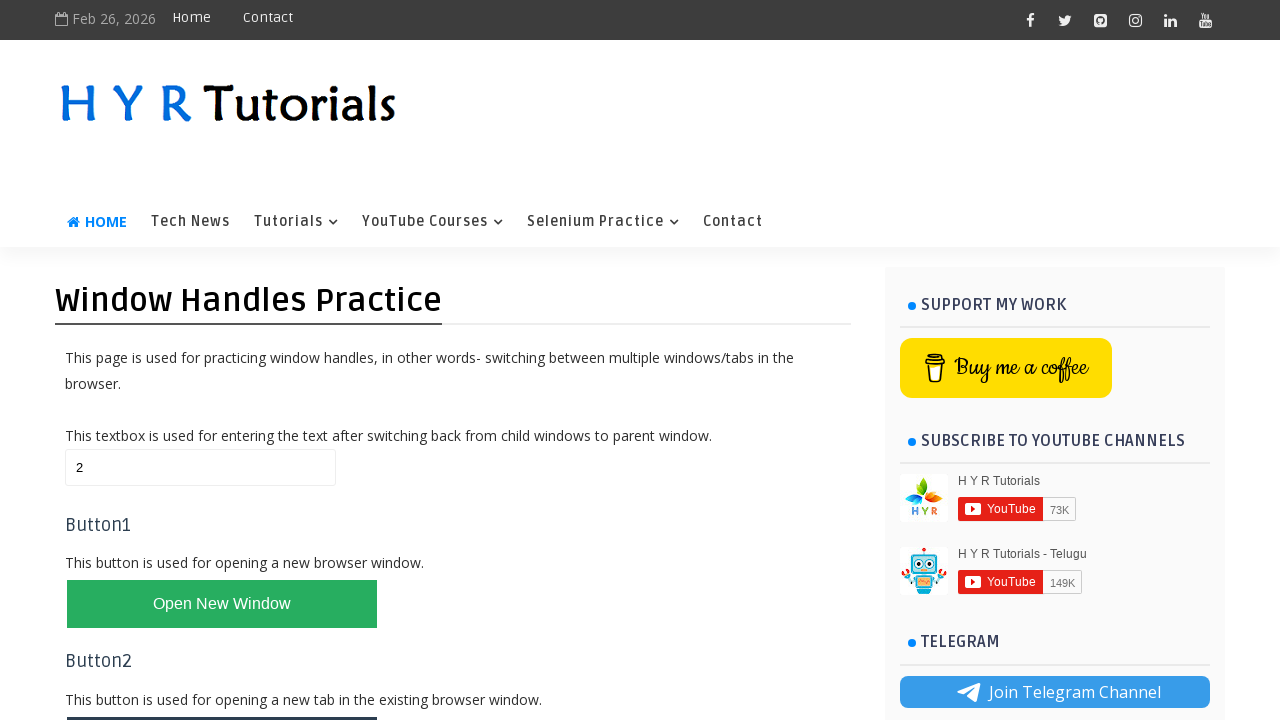

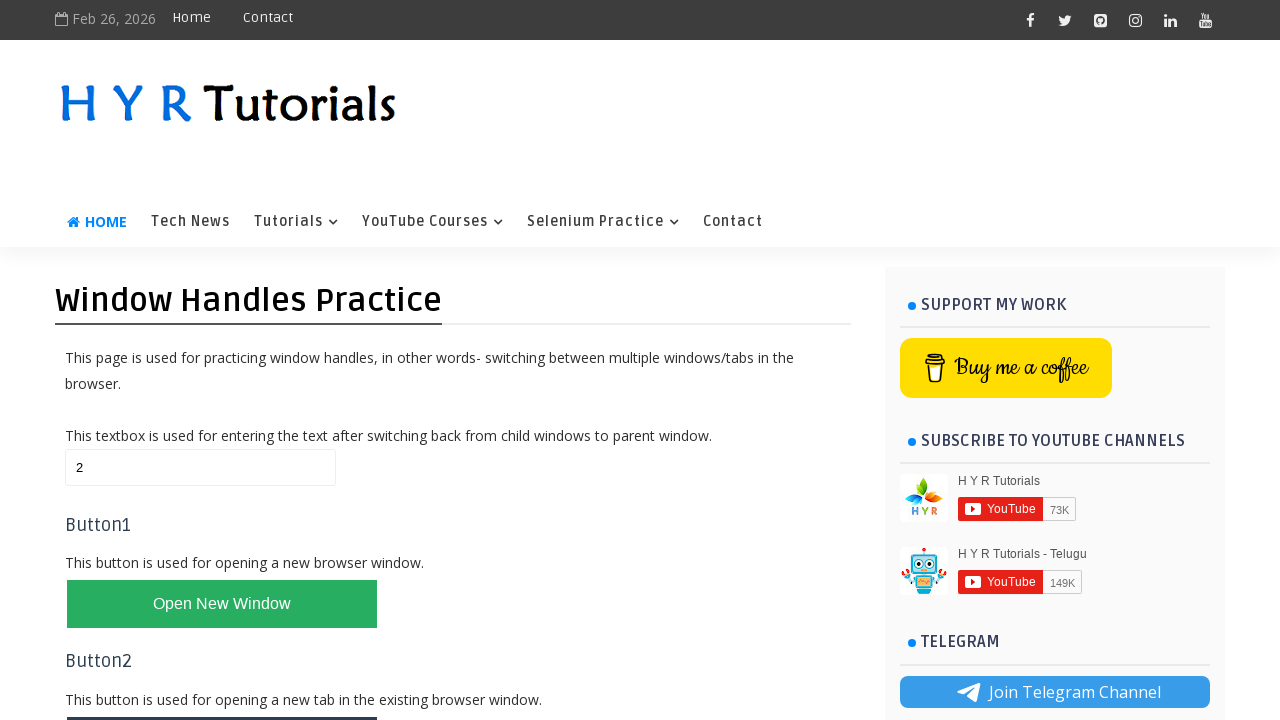